Tests JavaScript prompt alert functionality on W3Schools tryit editor by switching to iframe, triggering a prompt, entering text, and verifying the result

Starting URL: https://www.w3schools.com/js/tryit.asp?filename=tryjs_prompt

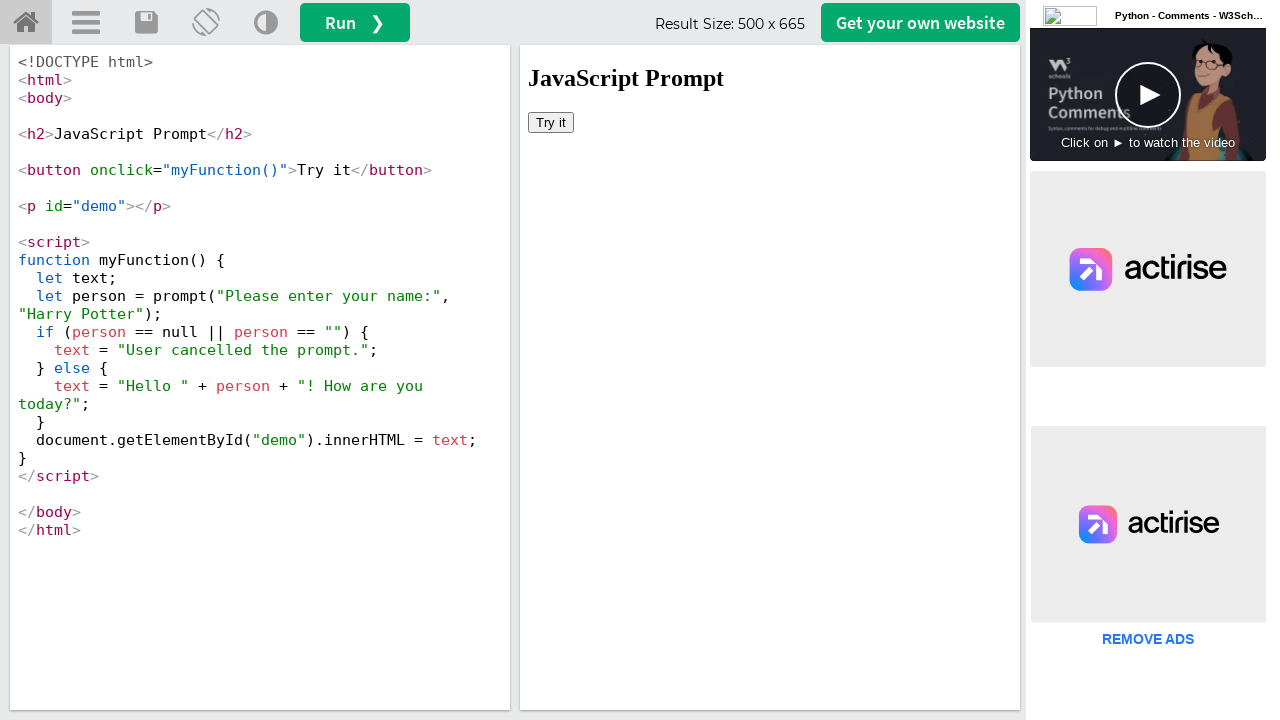

Located iframe with ID 'iframeResult'
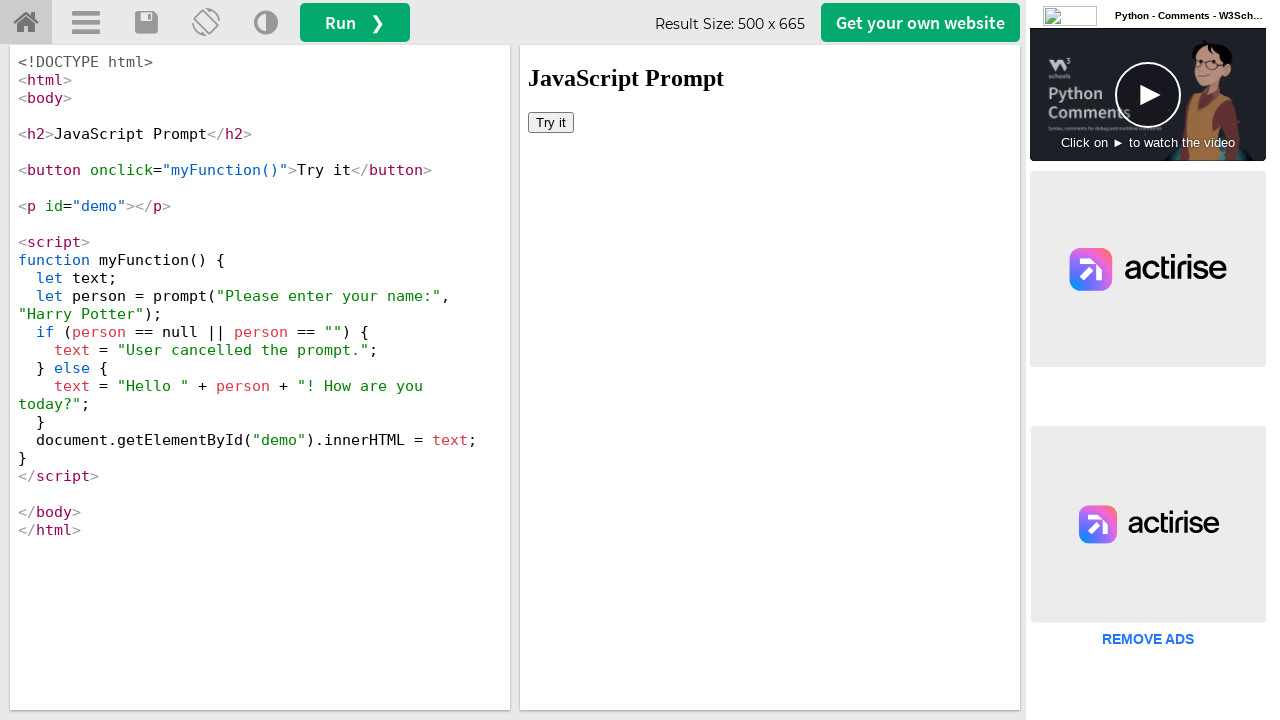

Clicked 'Try it' button to trigger prompt at (551, 122) on #iframeResult >> internal:control=enter-frame >> button:text('Try it')
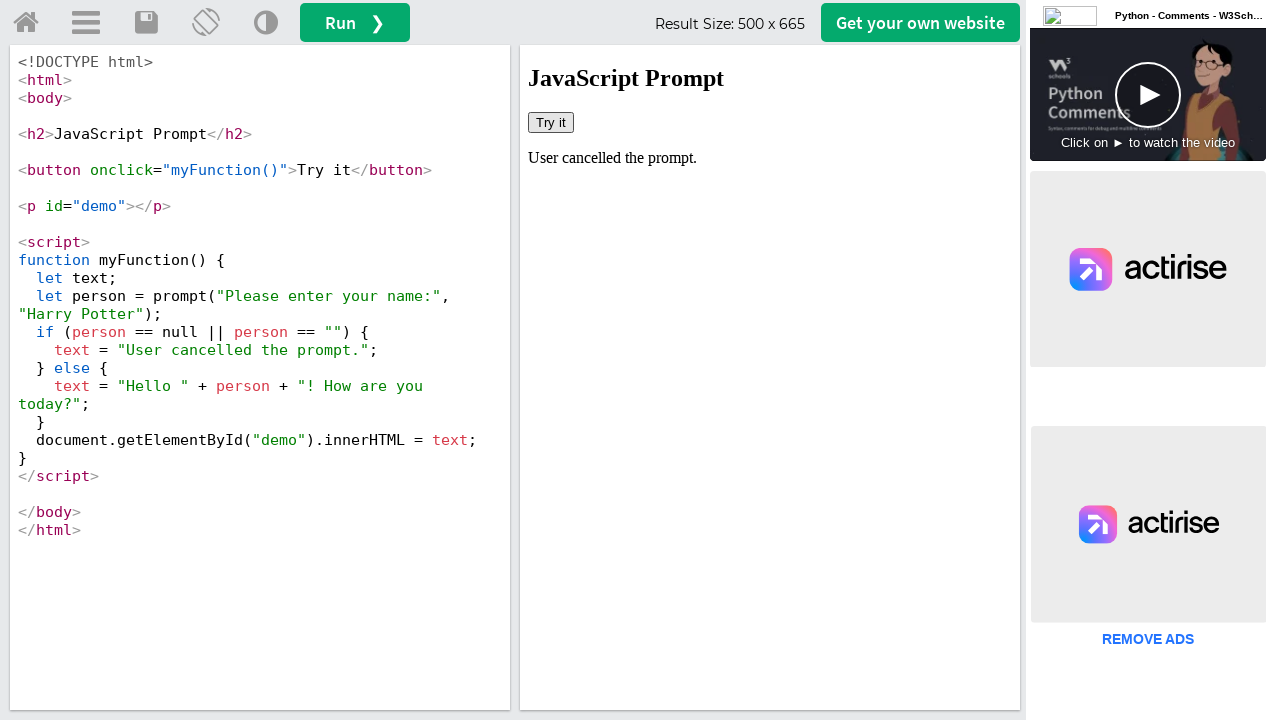

Set up dialog handler to accept prompt with 'John Smith'
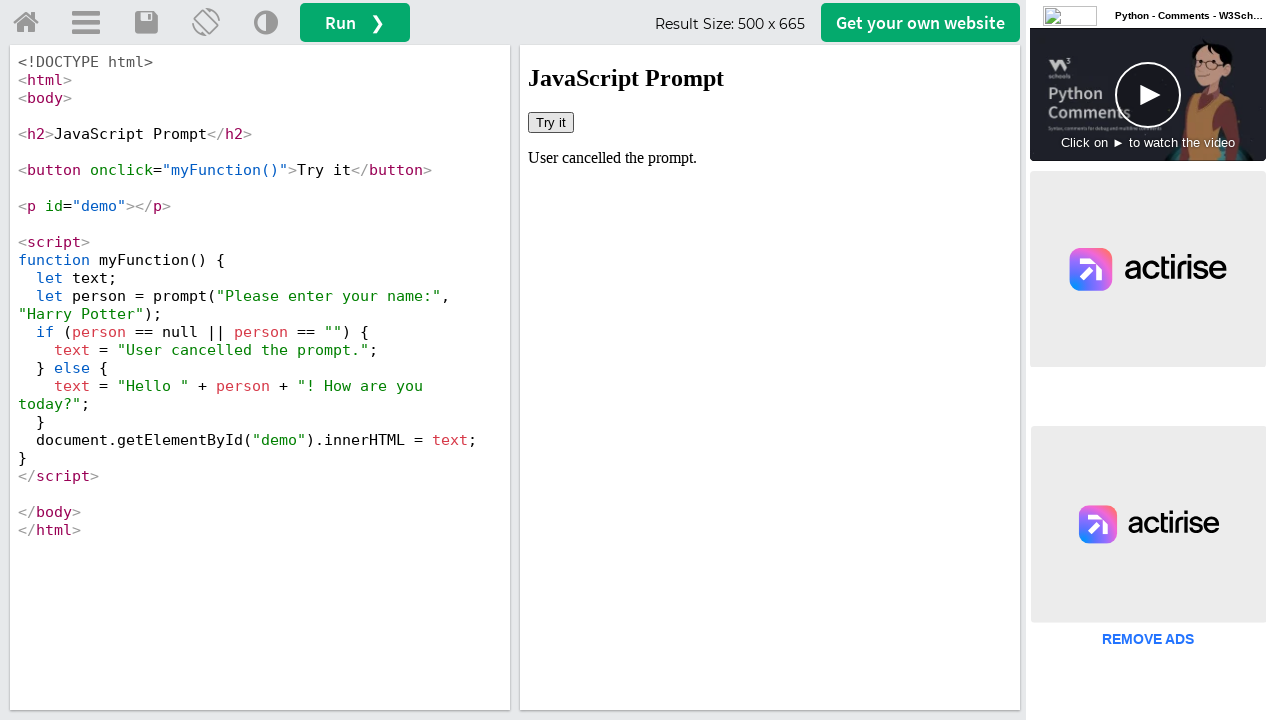

Clicked 'Try it' button again to trigger dialog with handler active at (551, 122) on #iframeResult >> internal:control=enter-frame >> button:text('Try it')
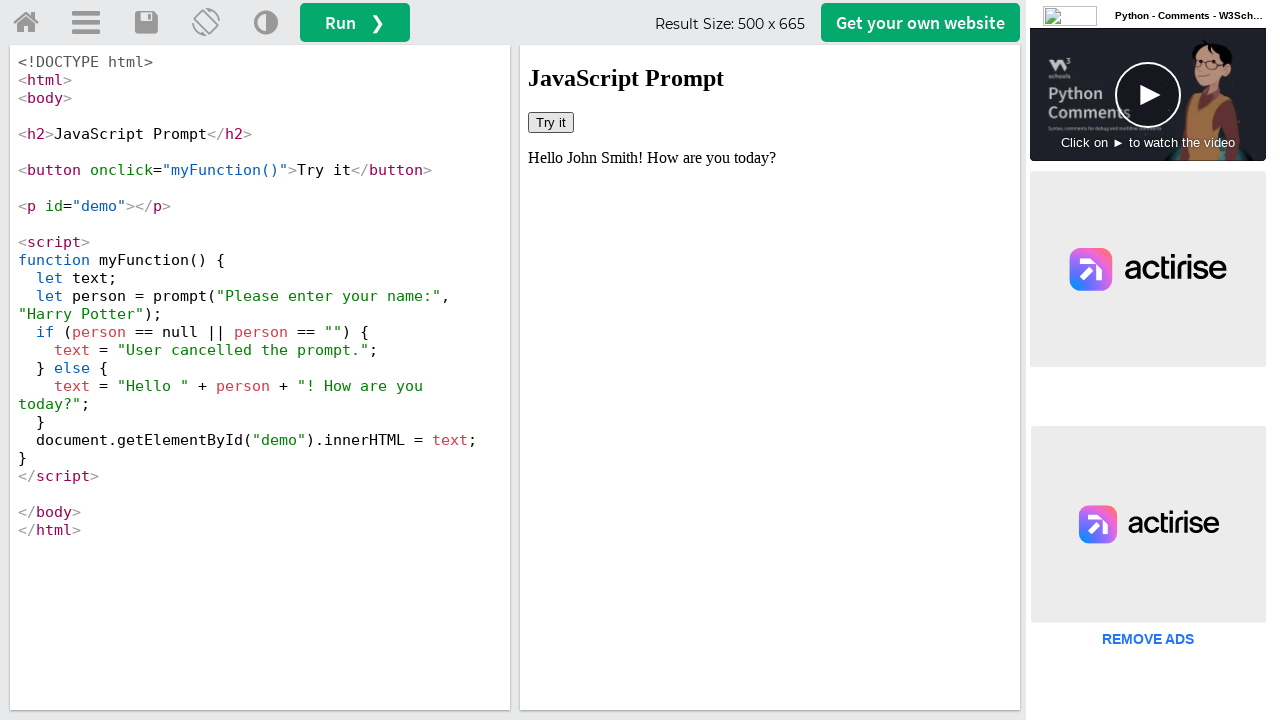

Retrieved result text from #demo element
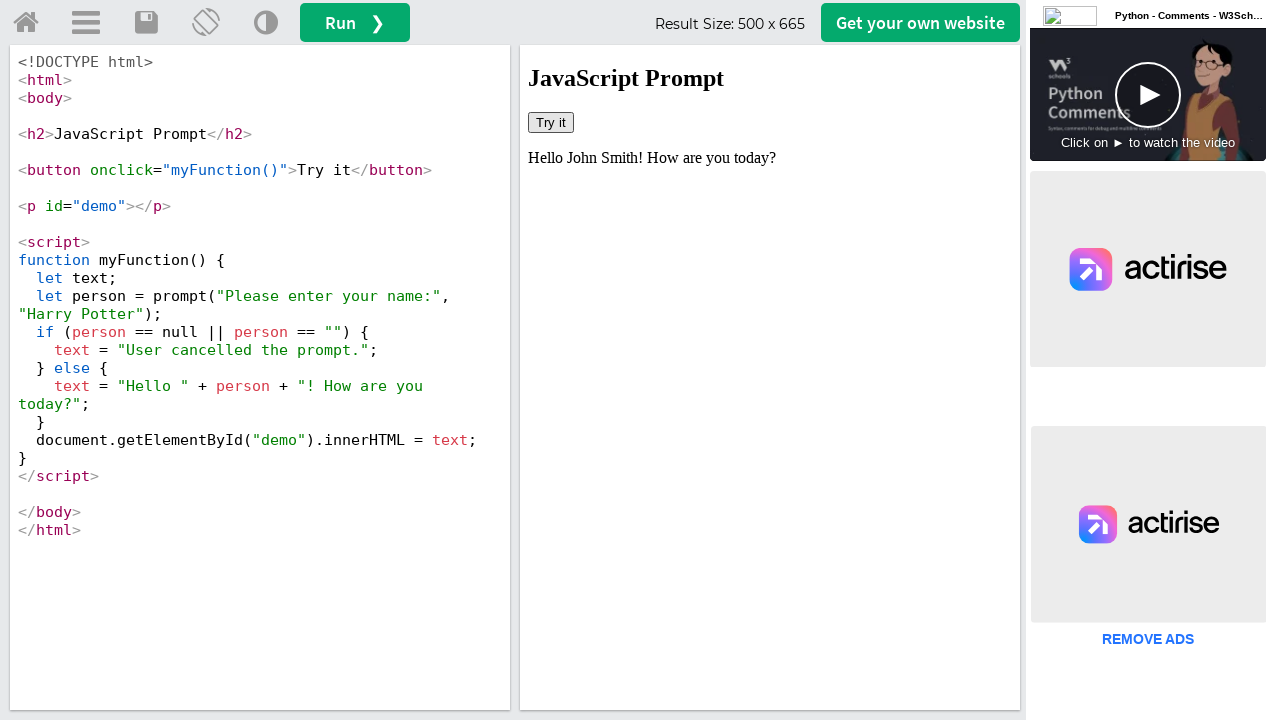

Verified that 'John Smith' is present in the result text
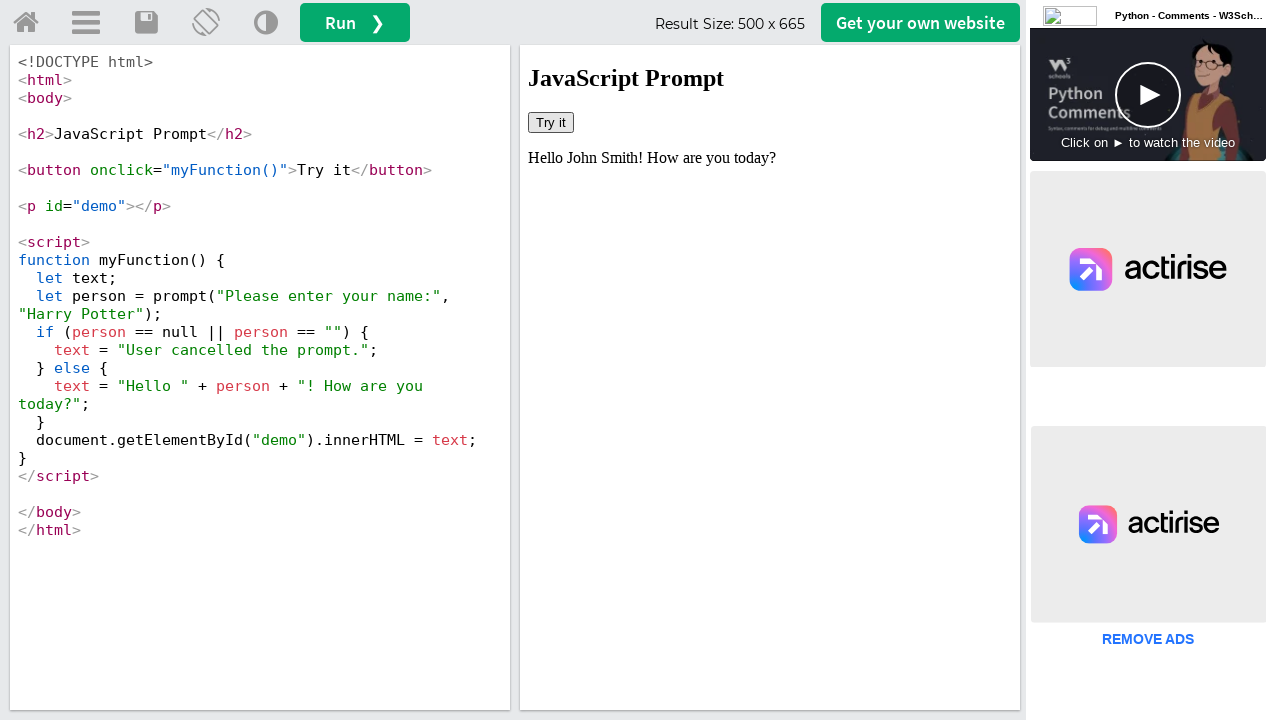

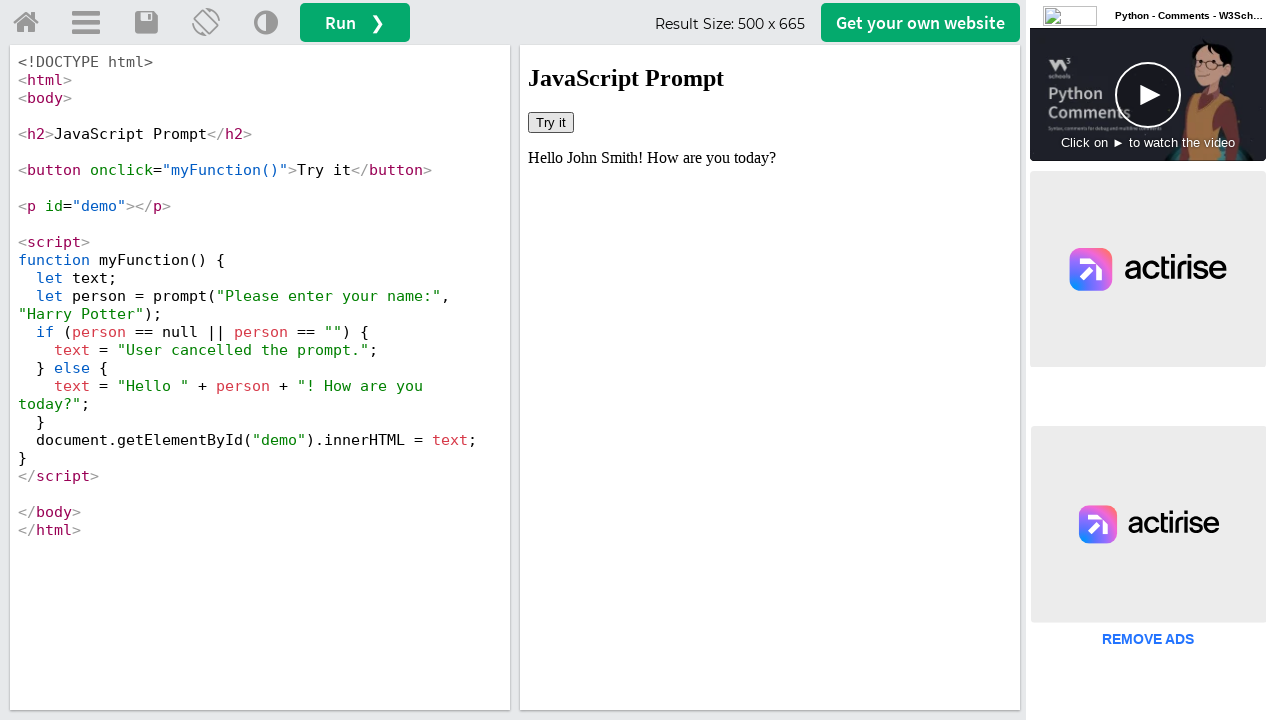